Tests radio button selection on a jQuery Mobile demo page using JavaScript executor to click the first radio option

Starting URL: https://demos.jquerymobile.com/1.4.5/checkboxradio-radio/

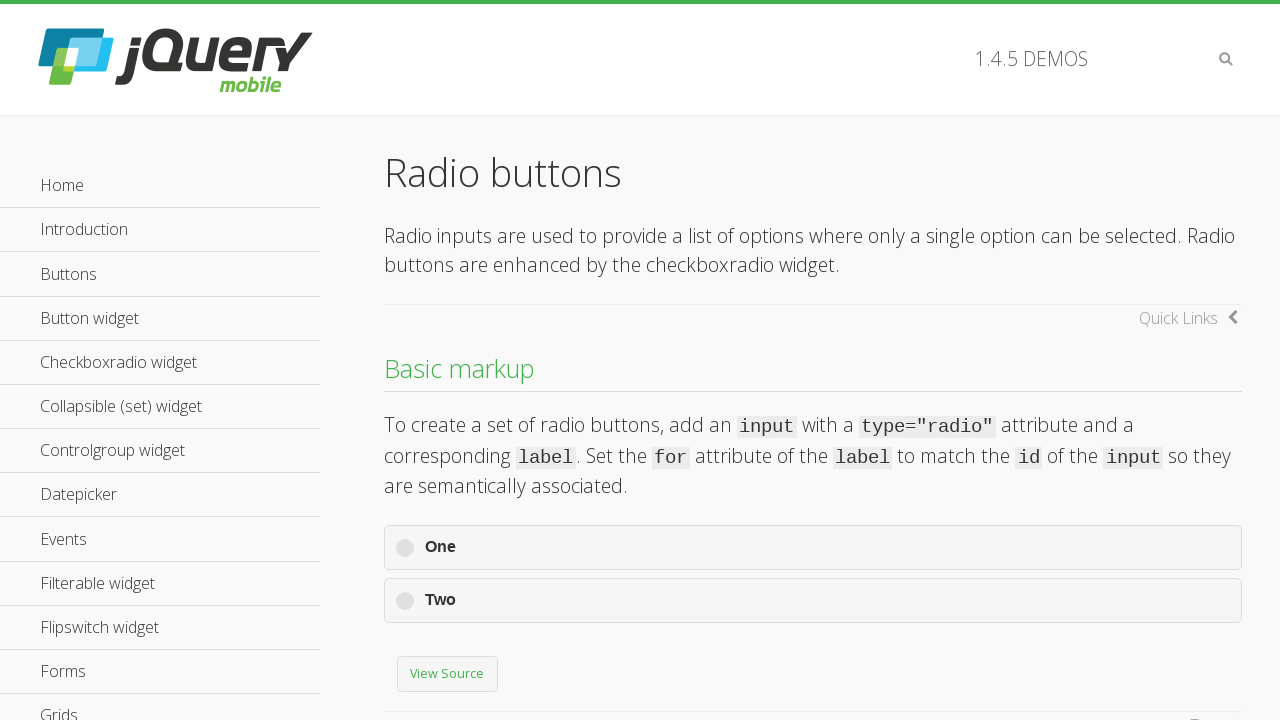

Clicked the first radio button option using JavaScript executor
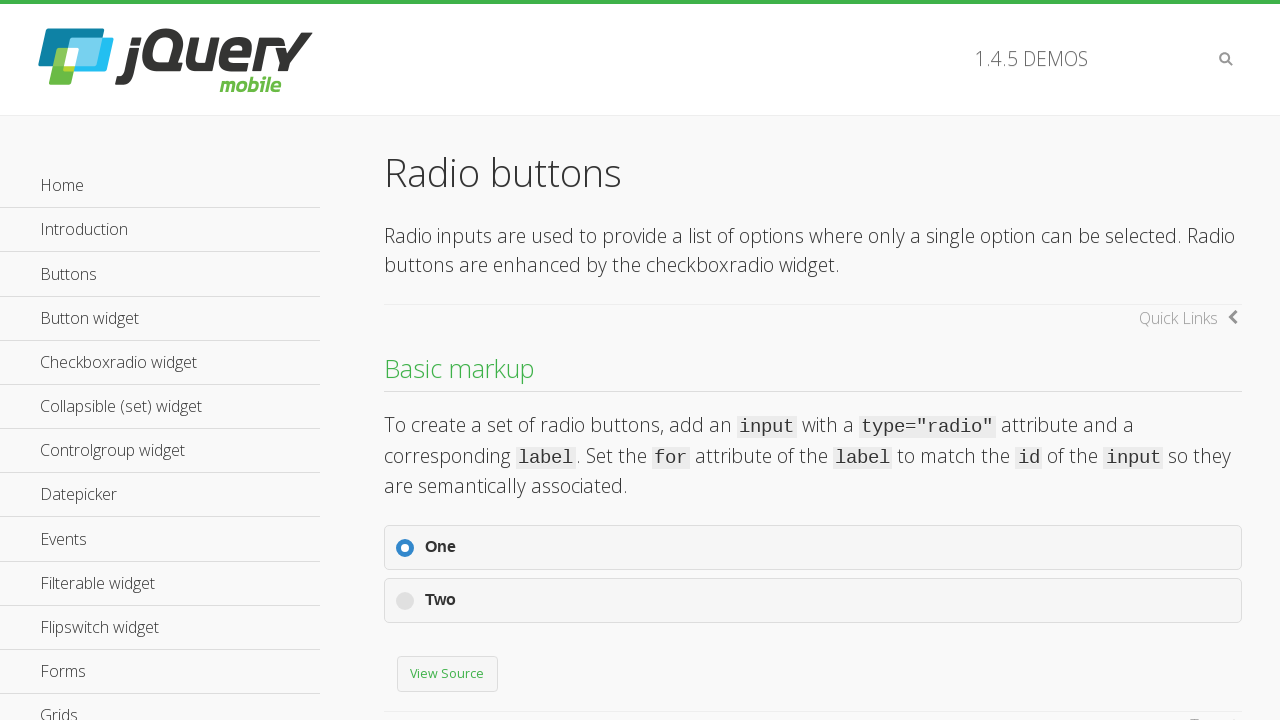

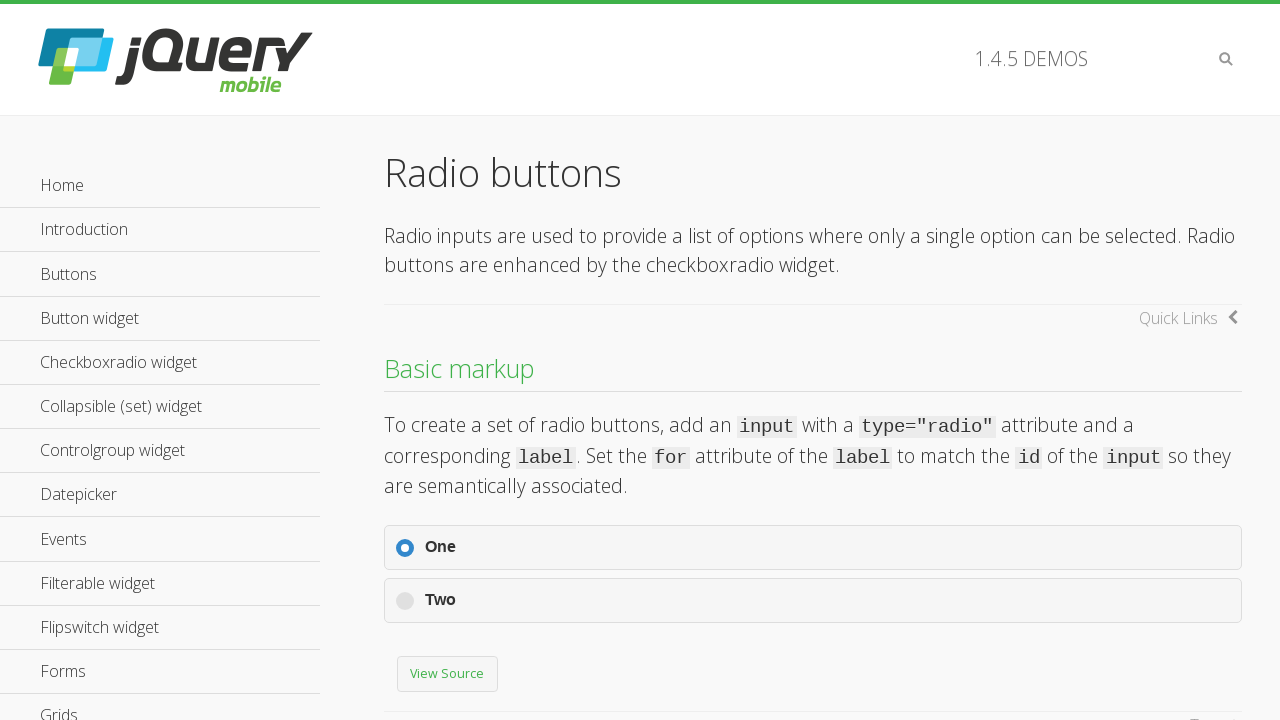